Tests JavaScript alert handling by clicking a button that triggers an alert and then accepting it

Starting URL: https://www.hyrtutorials.com/p/alertsdemo.html

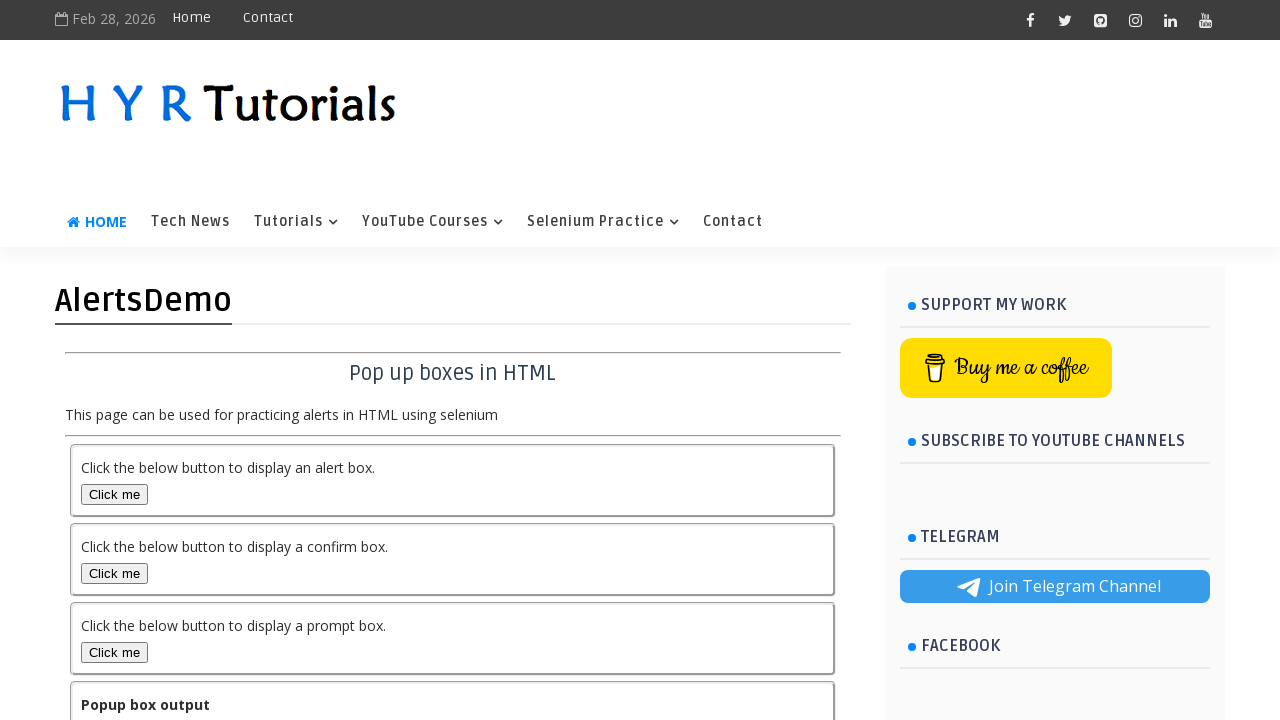

Clicked alert box button to trigger JavaScript alert at (114, 494) on button#alertBox
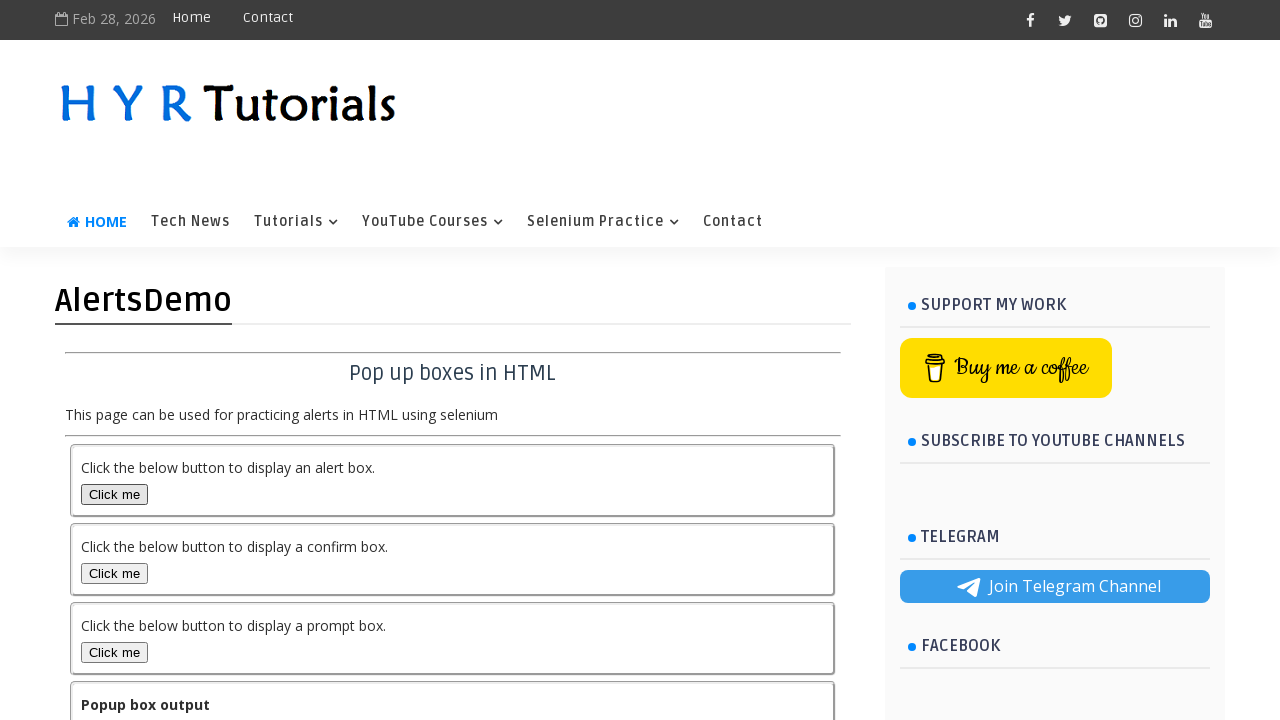

Set up dialog handler to accept alerts
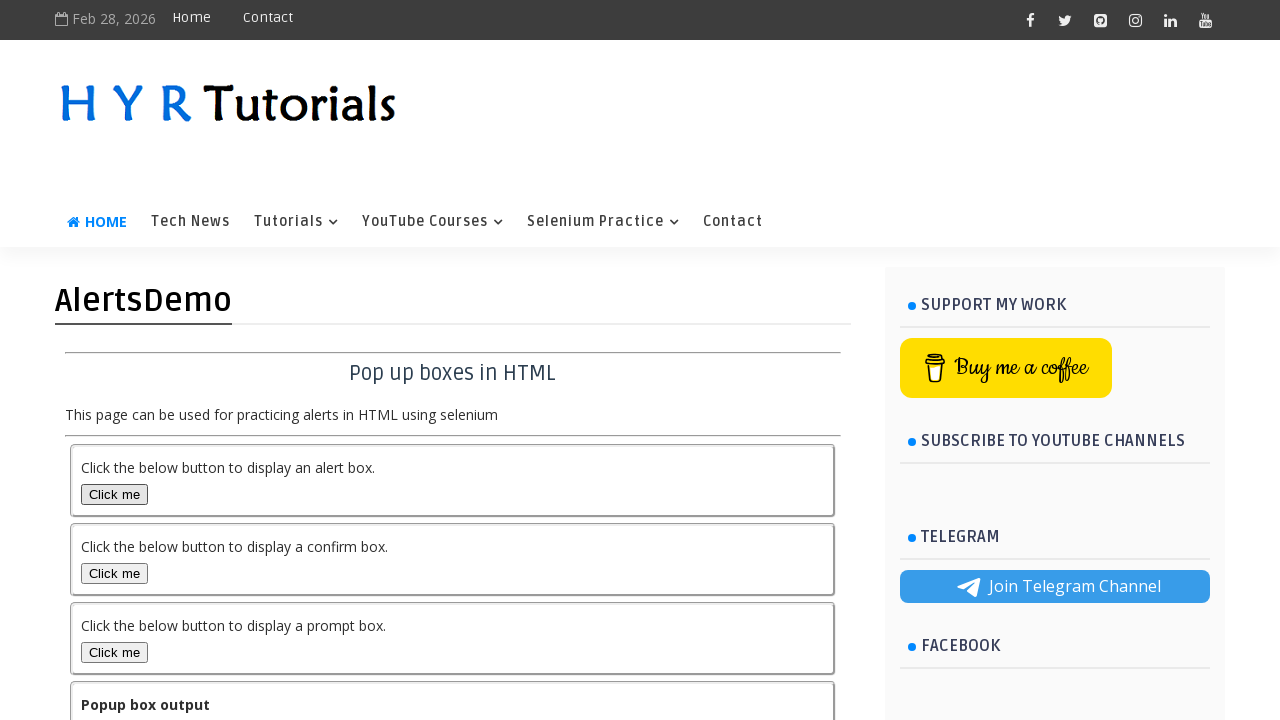

Registered custom dialog handler function
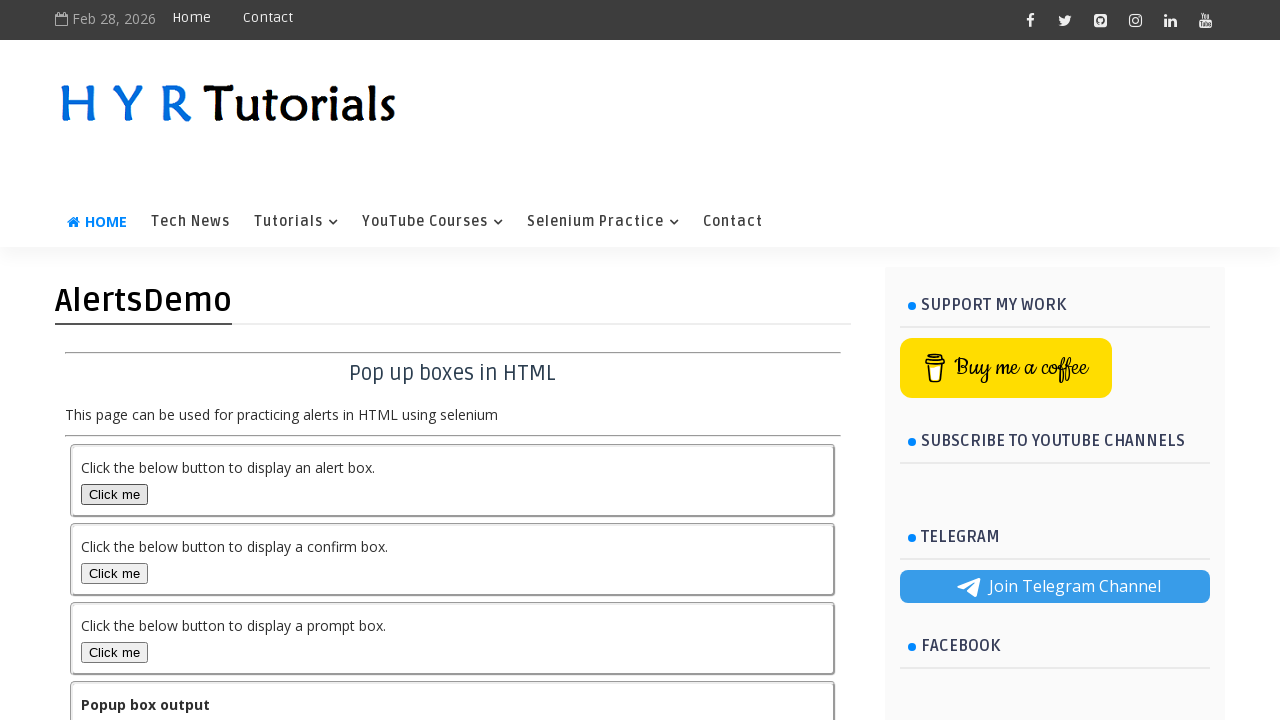

Clicked alert box button again to demonstrate alert handling at (114, 494) on button#alertBox
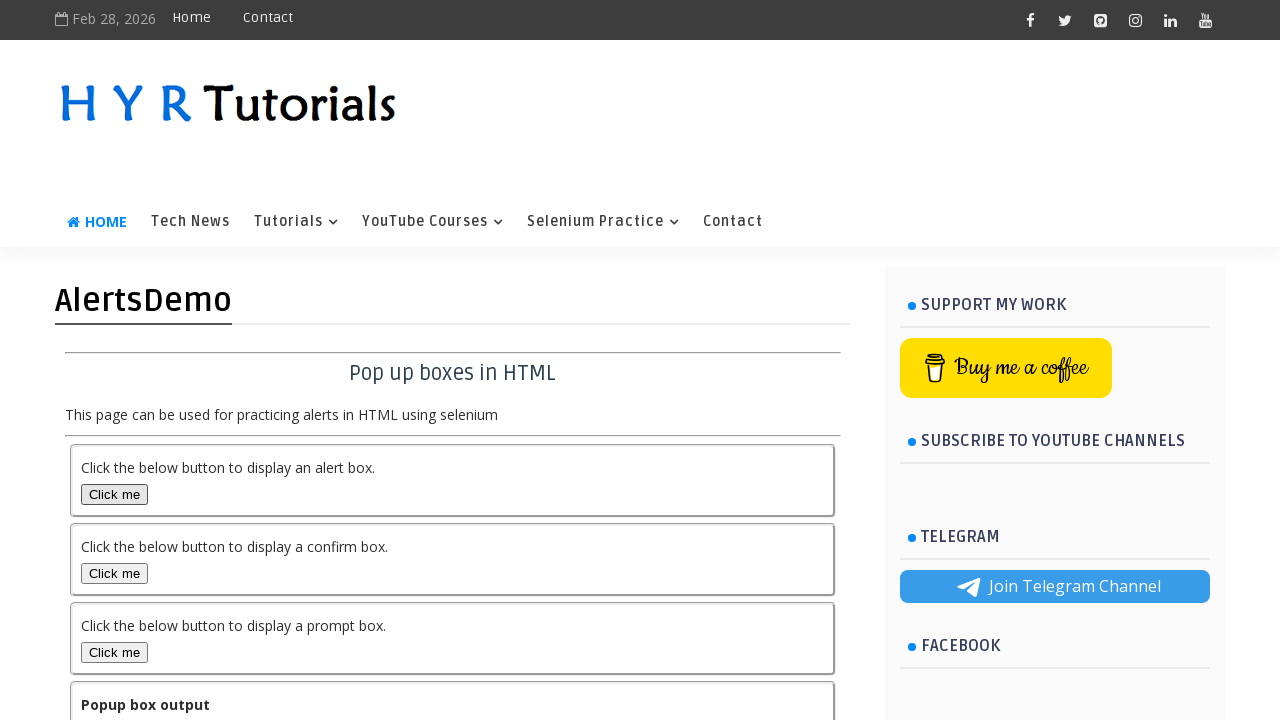

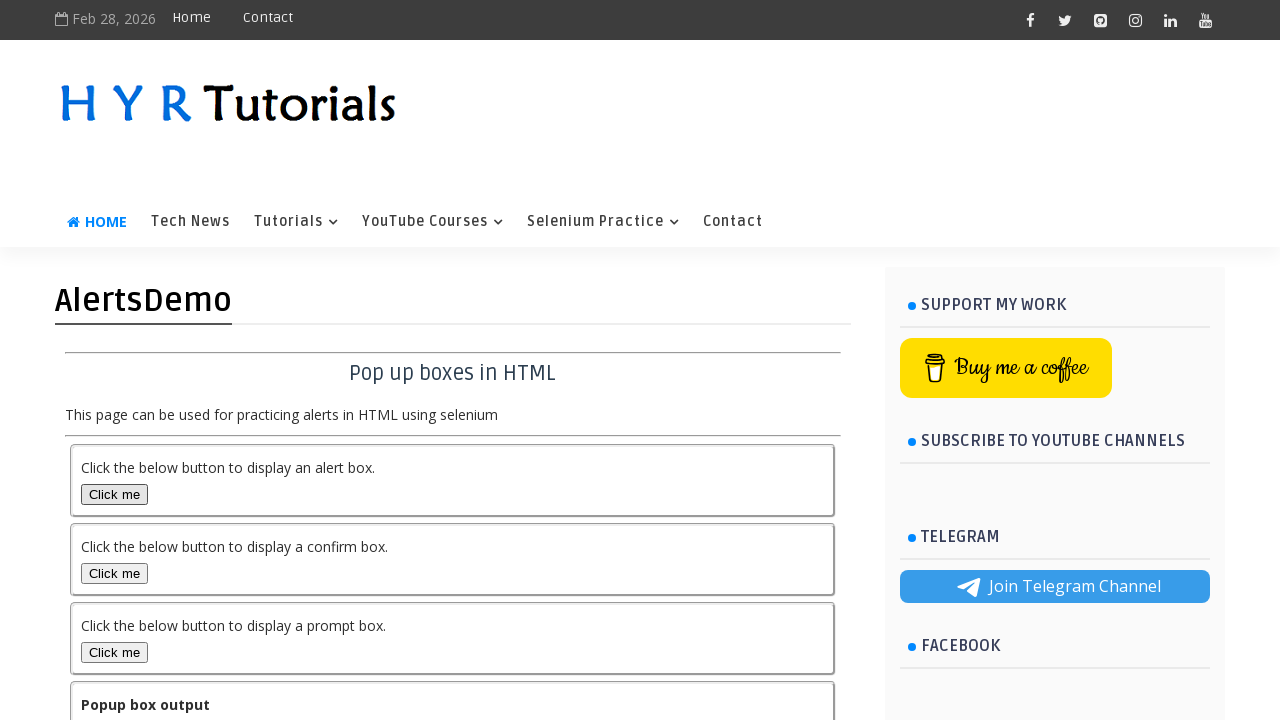